Navigates to the Sauce Labs guinea pig test page and verifies that the page title contains expected text.

Starting URL: https://saucelabs.com/test/guinea-pig

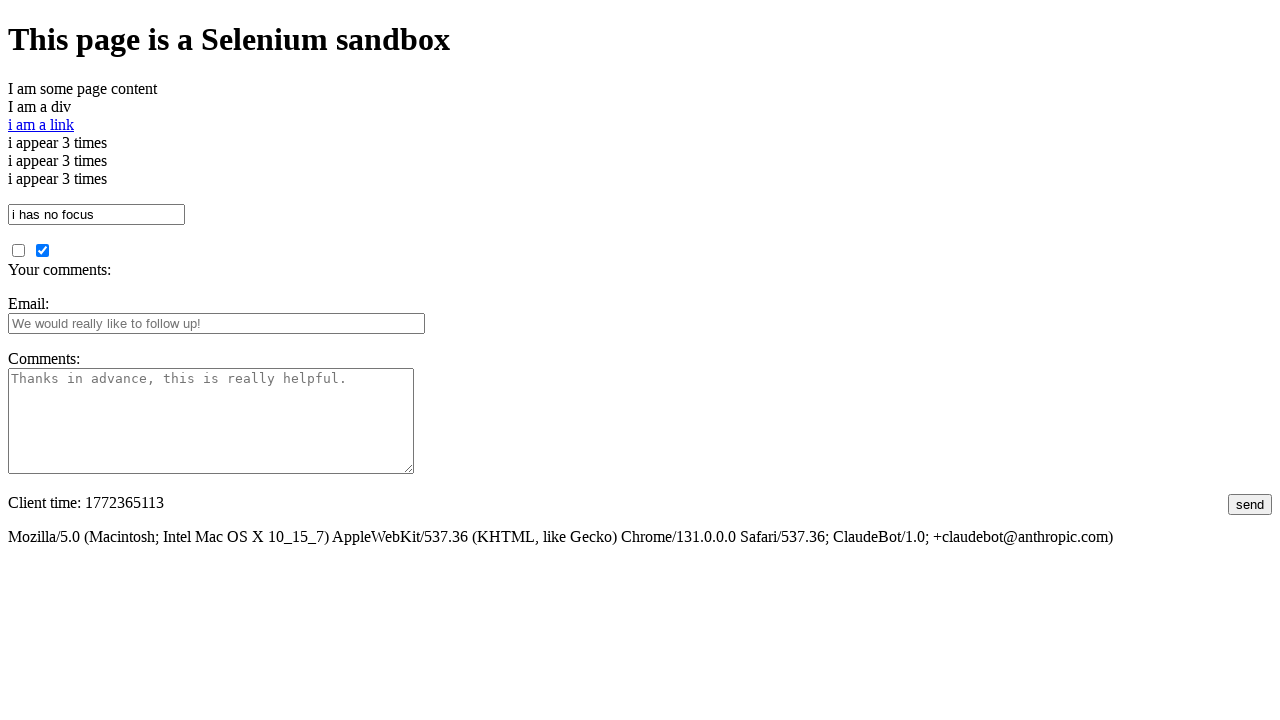

Navigated to Sauce Labs guinea pig test page
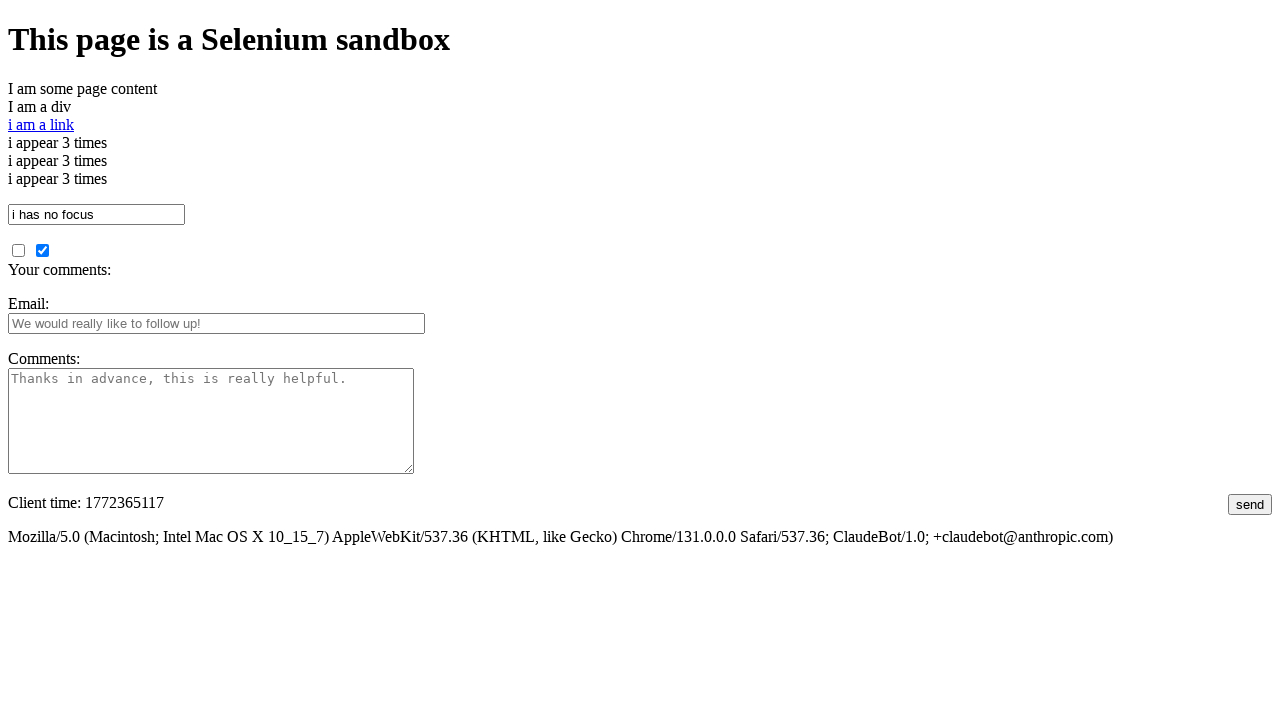

Page DOM content loaded
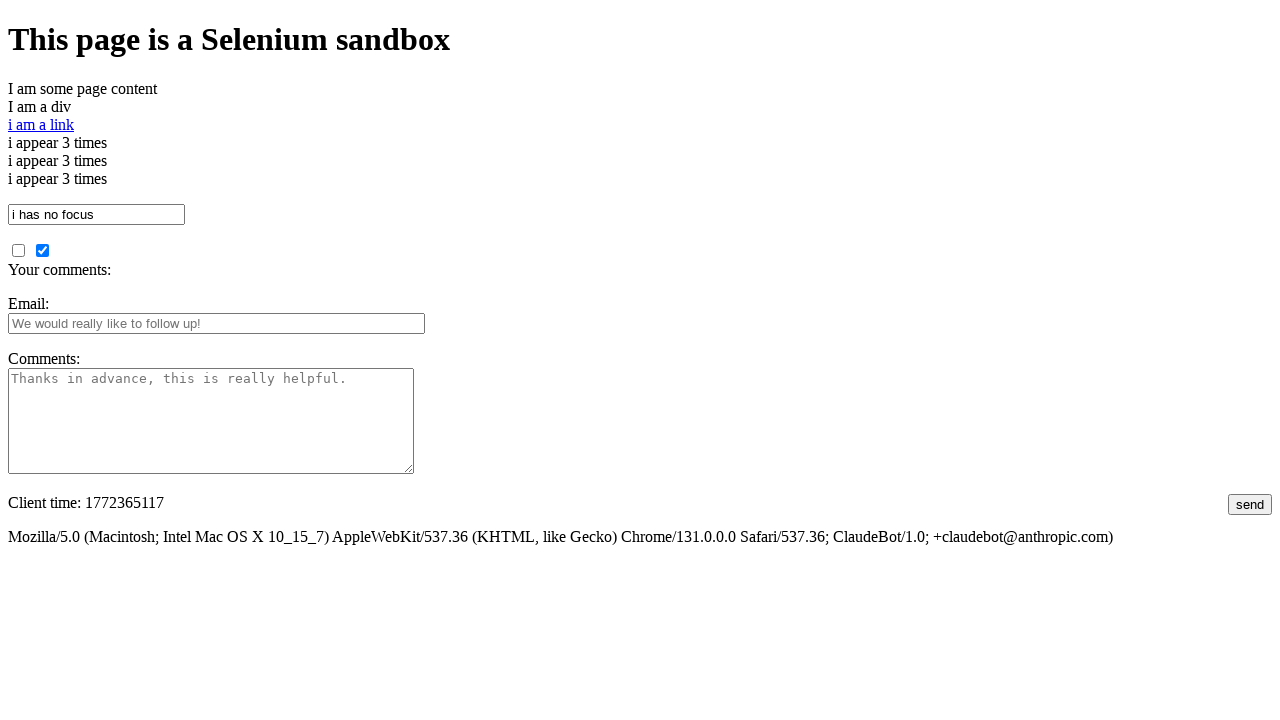

Retrieved page title: 'I am a page title - Sauce Labs'
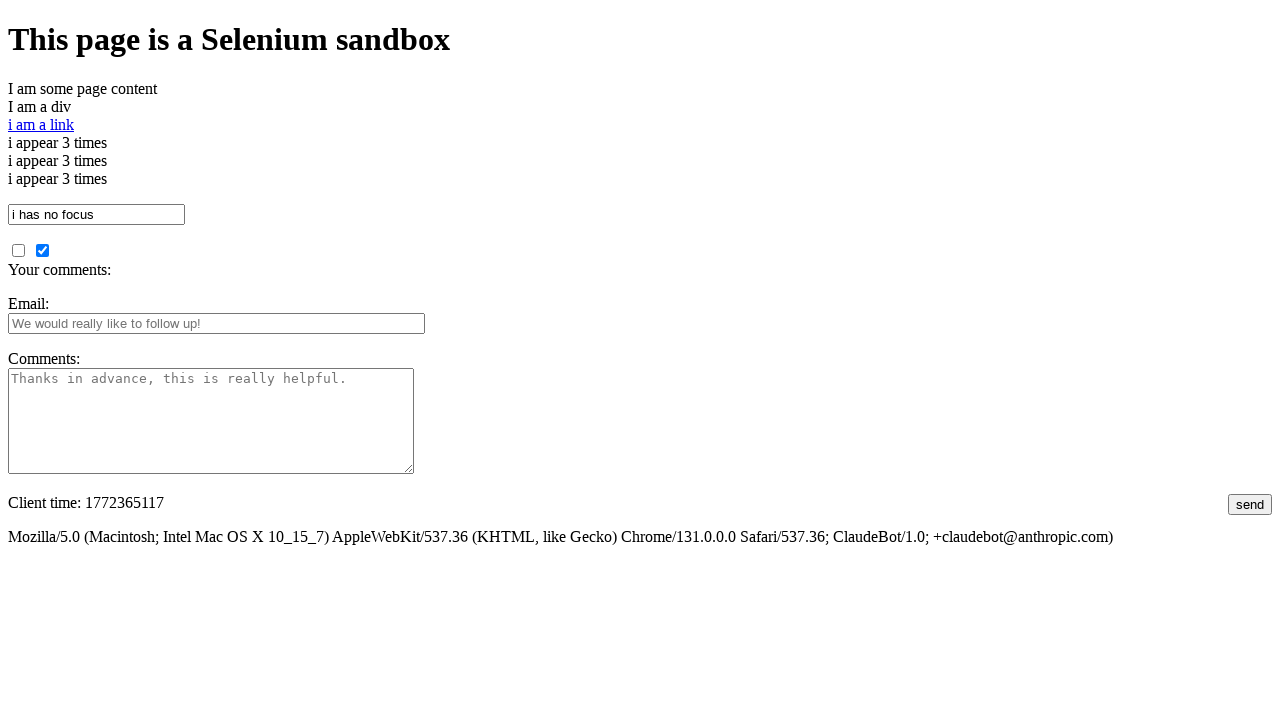

Verified page title contains expected text
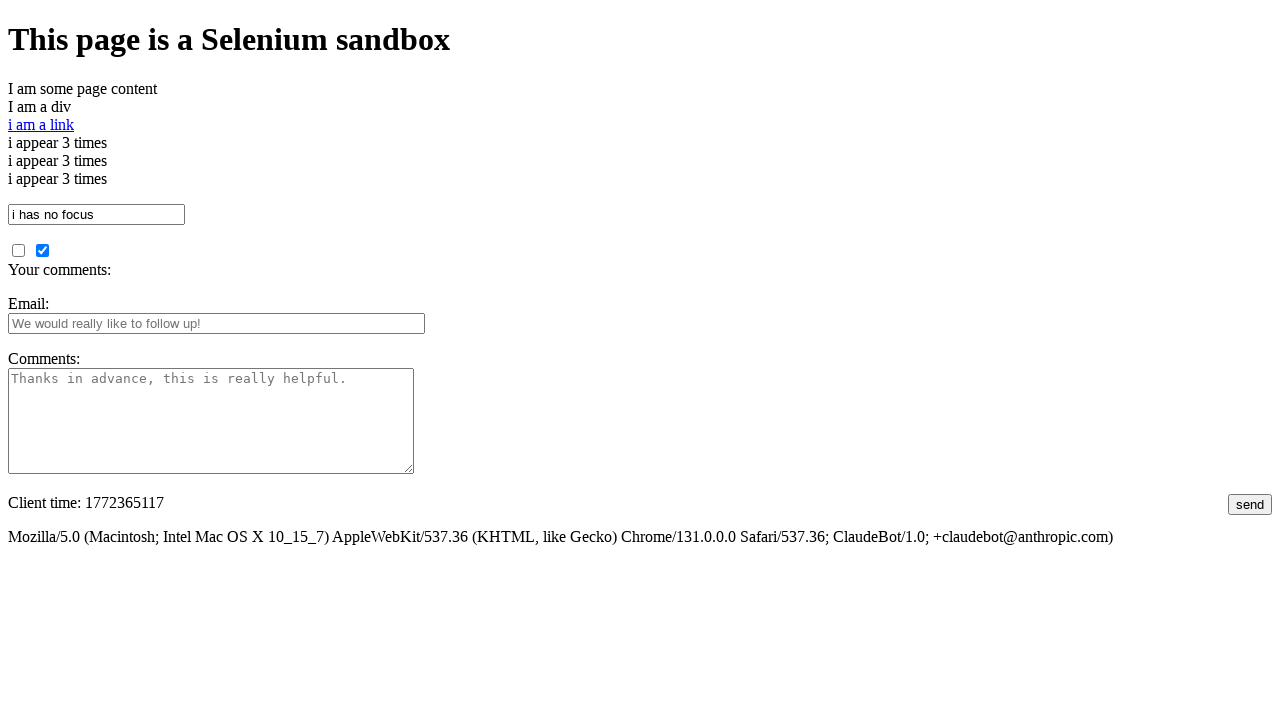

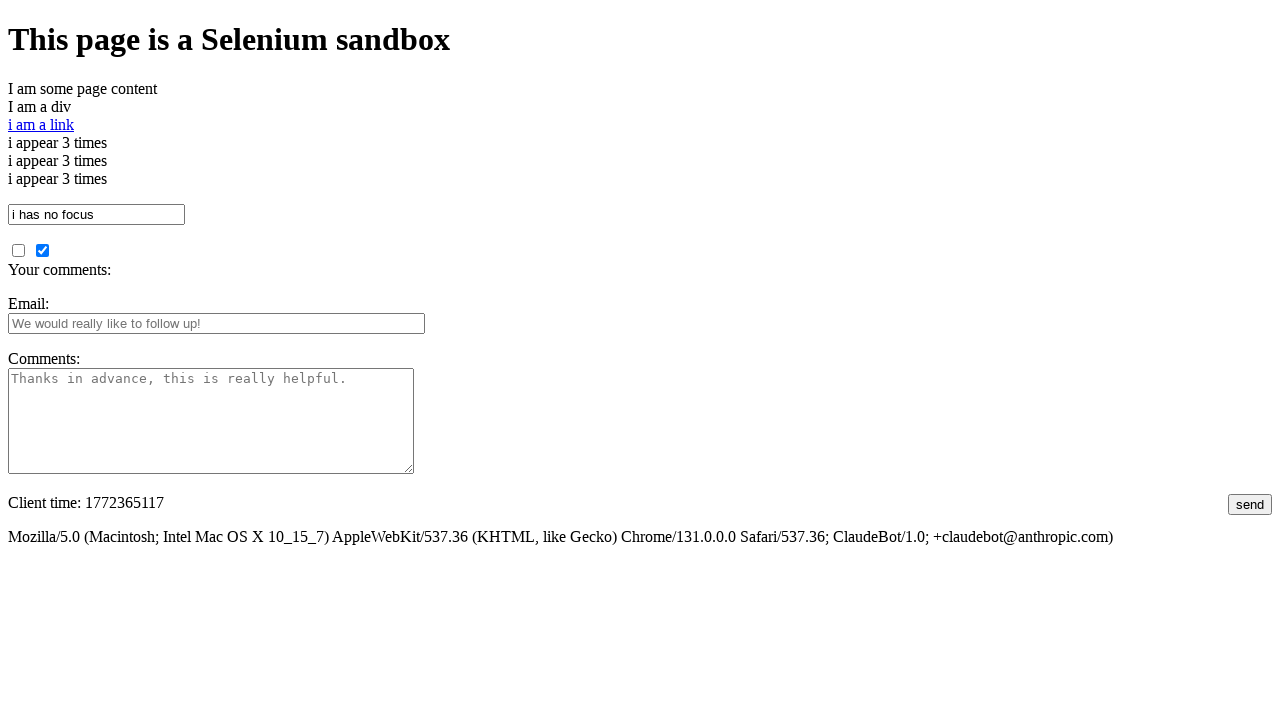